Tests responsive design capabilities by changing viewport sizes to tablet (768x1024), mobile (375x667), and desktop (1200x800) dimensions while counting links on the page.

Starting URL: https://httpbin.org/

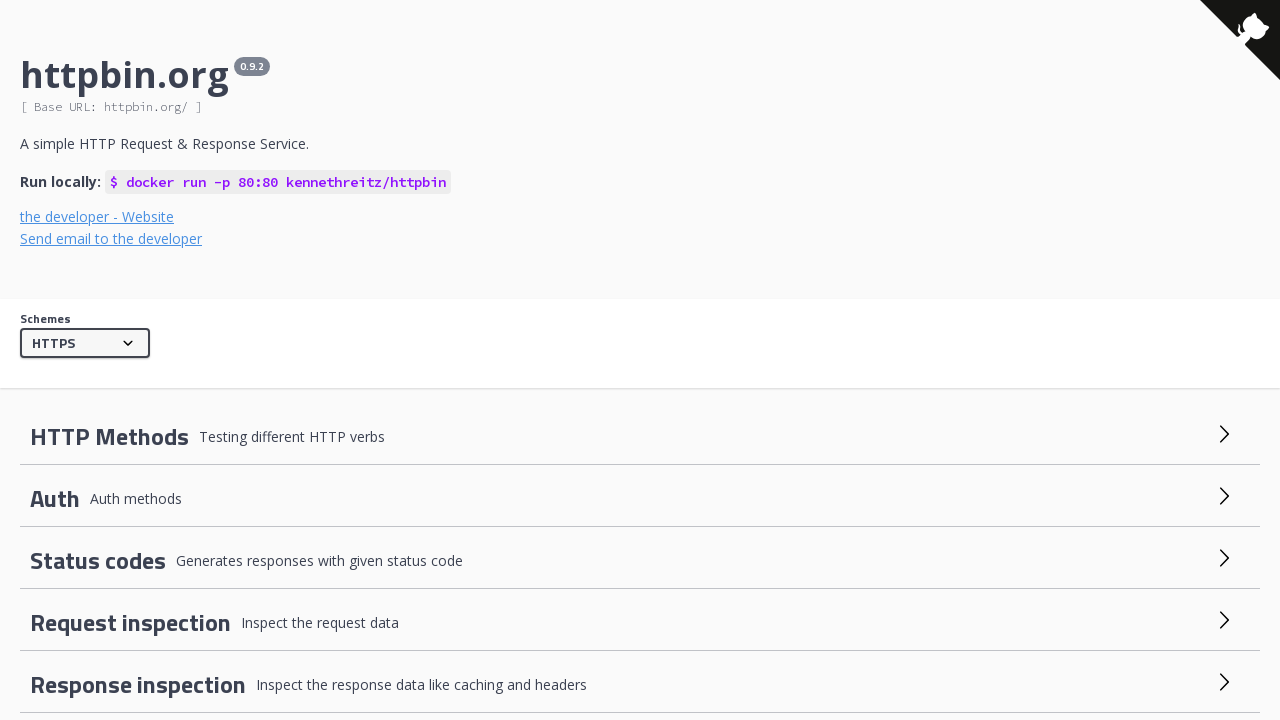

Page loaded successfully
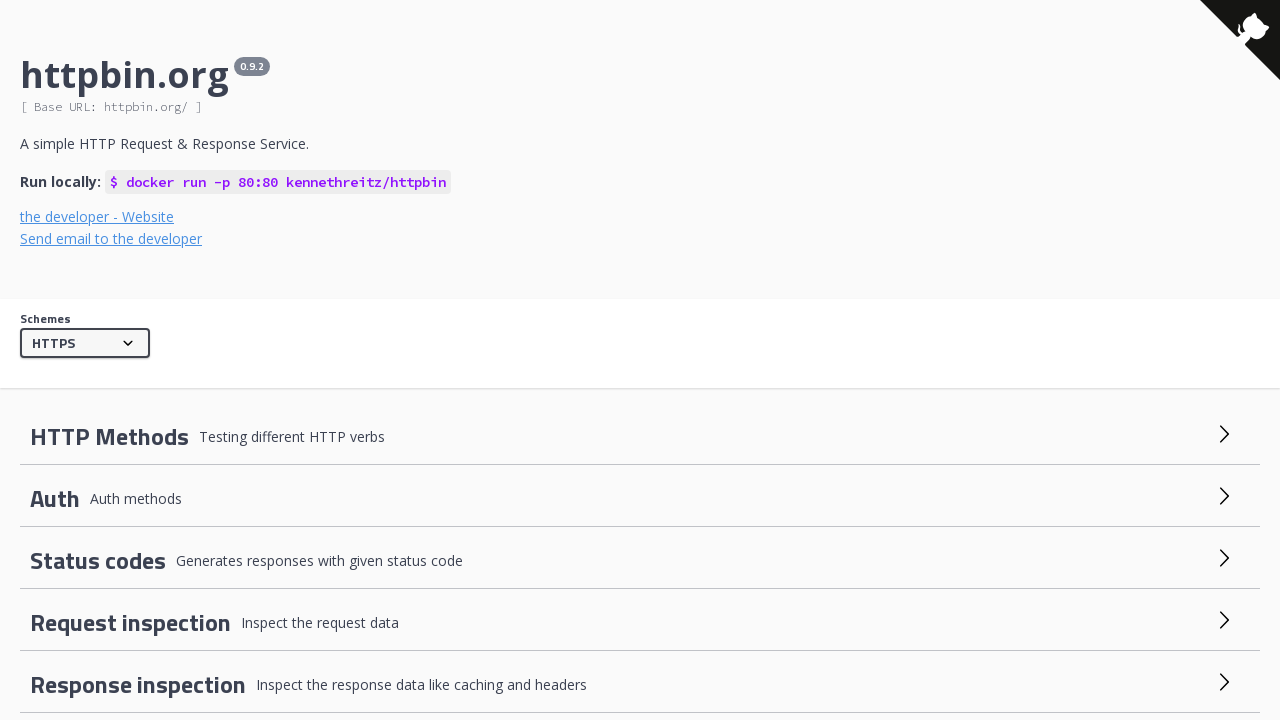

Counted 16 links on the page
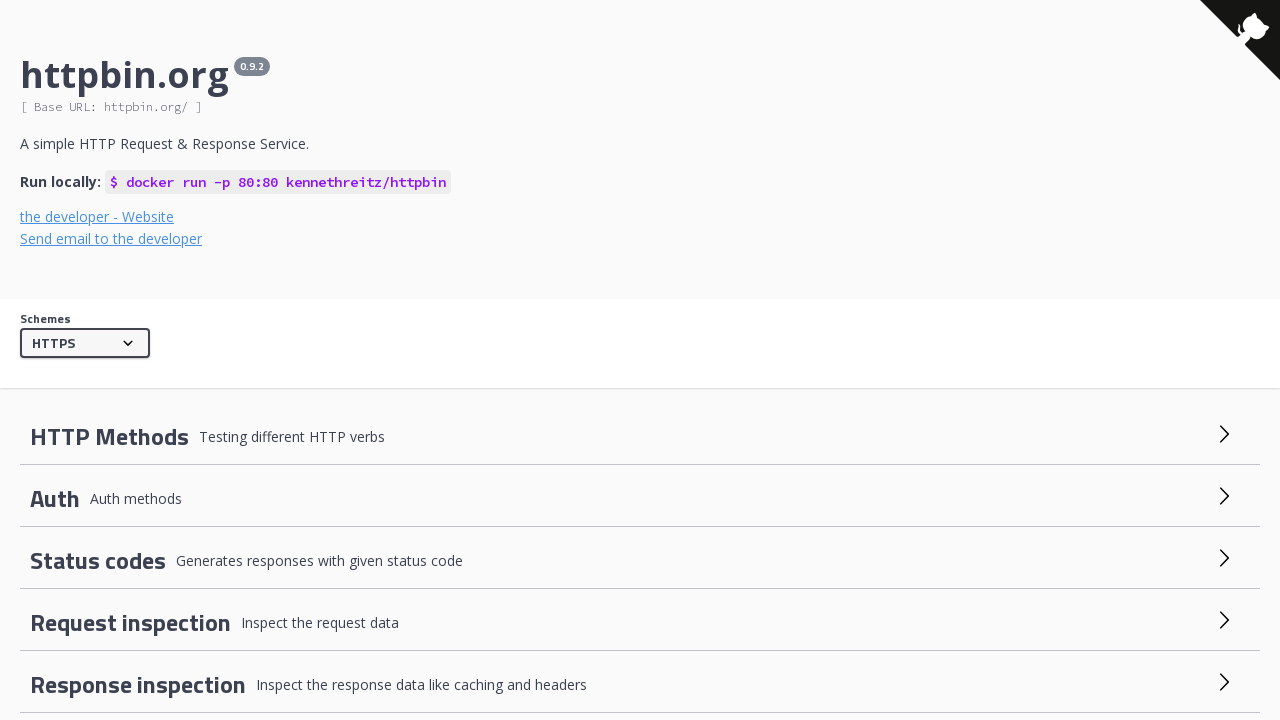

Changed viewport to tablet size (768x1024)
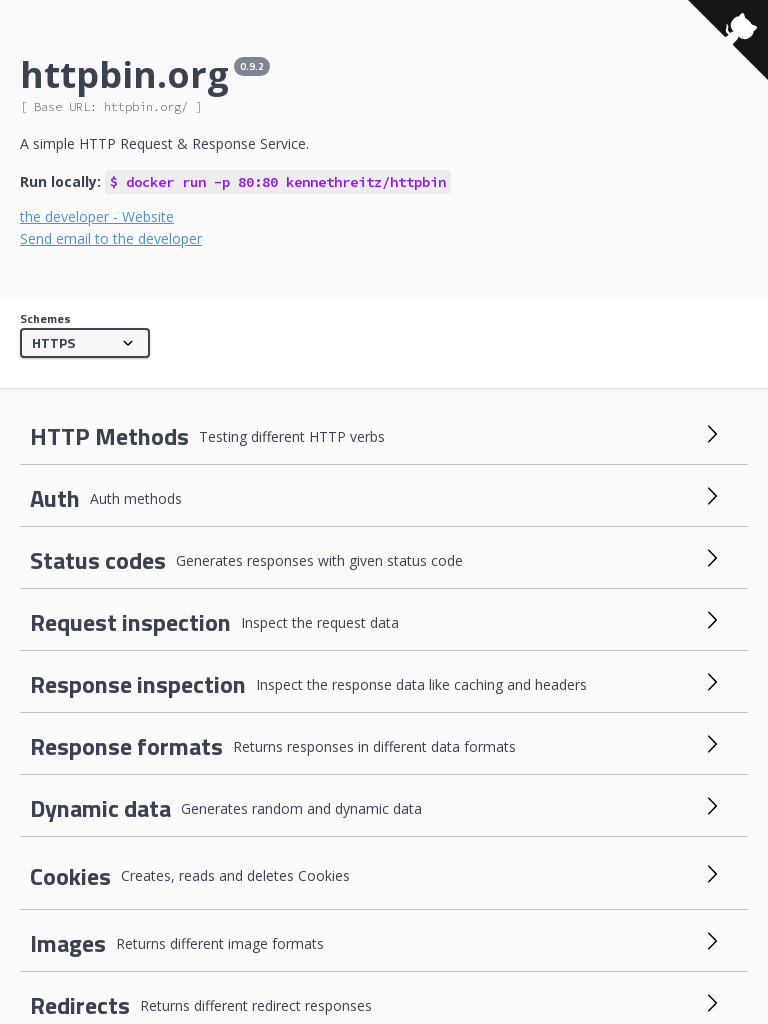

Changed viewport to mobile size (375x667)
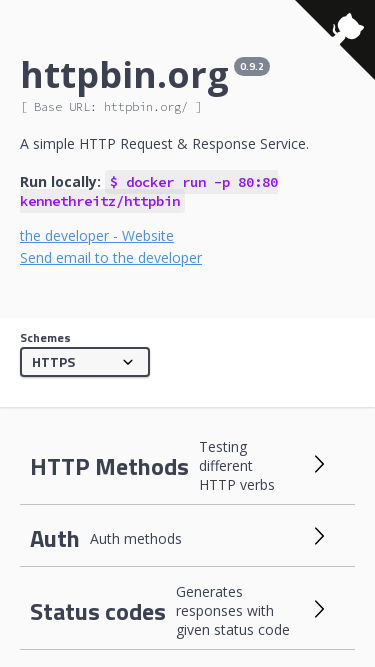

Reset viewport to desktop size (1200x800)
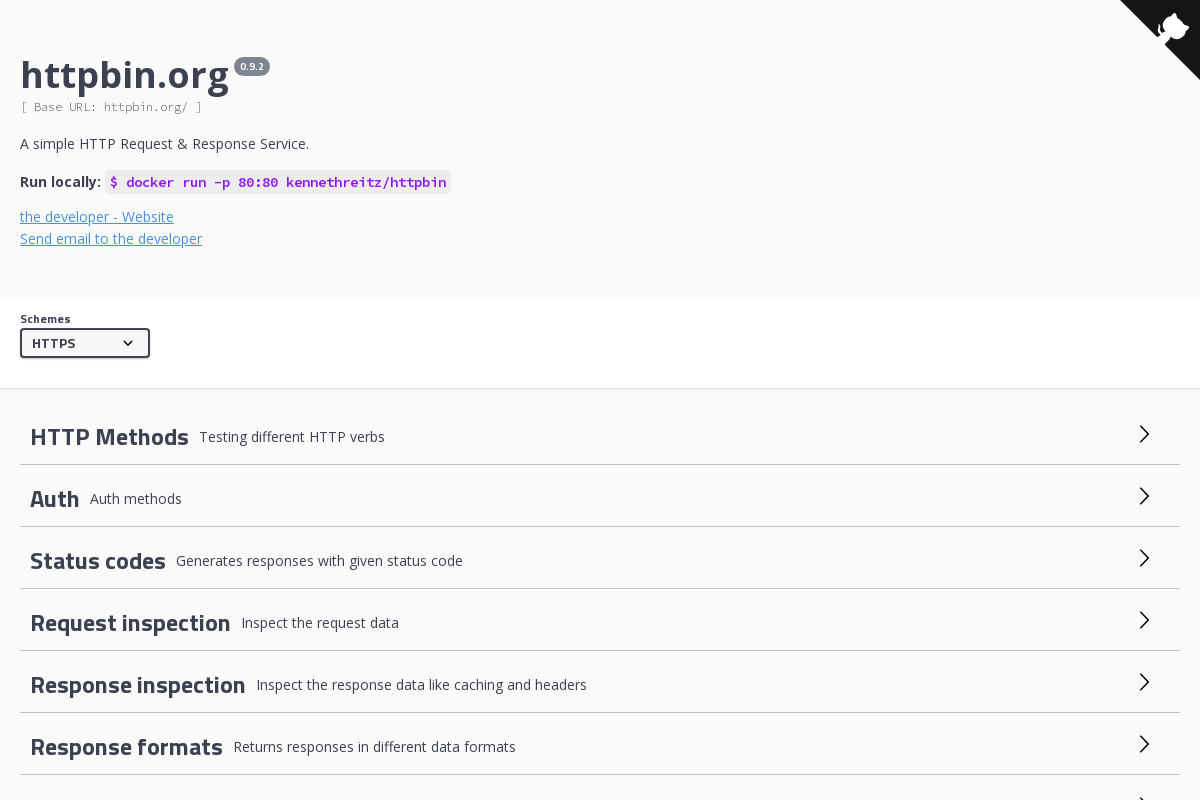

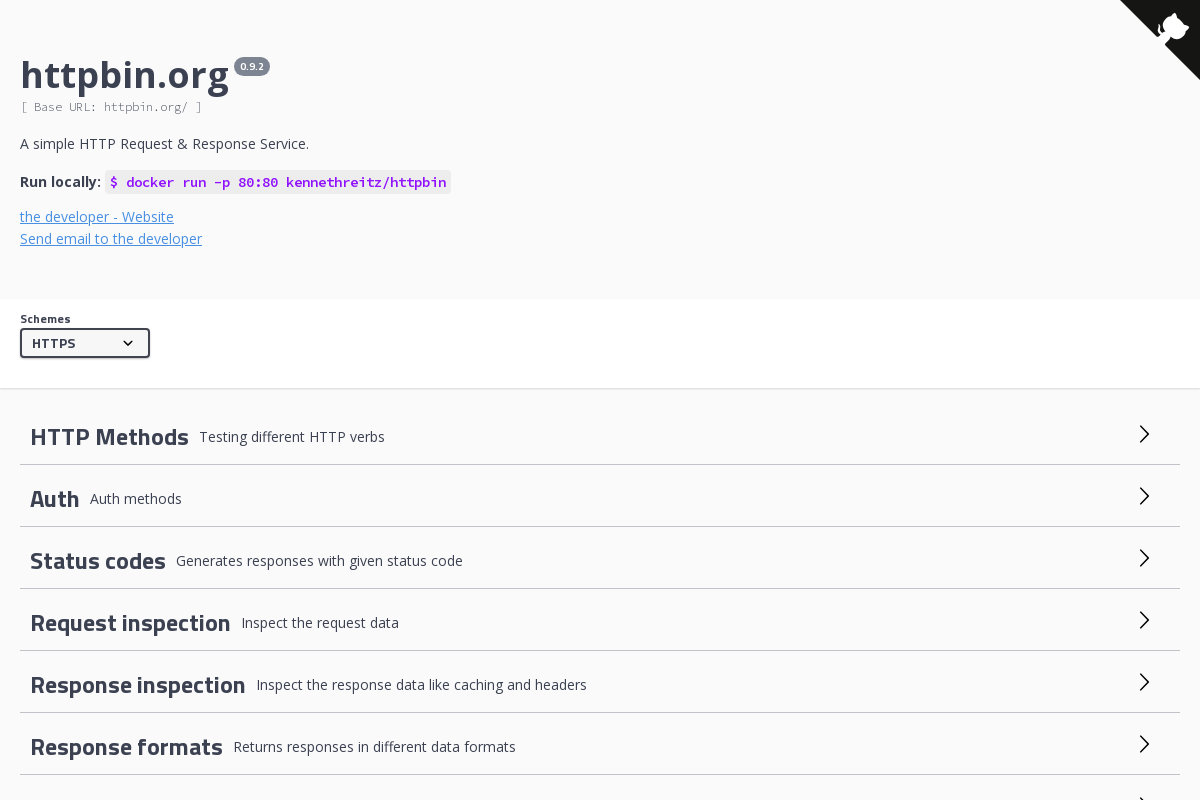